Tests the Greet-A-Cat page with a specific cat name by navigating directly and verifying the personalized greeting

Starting URL: https://cs1632.appspot.com/

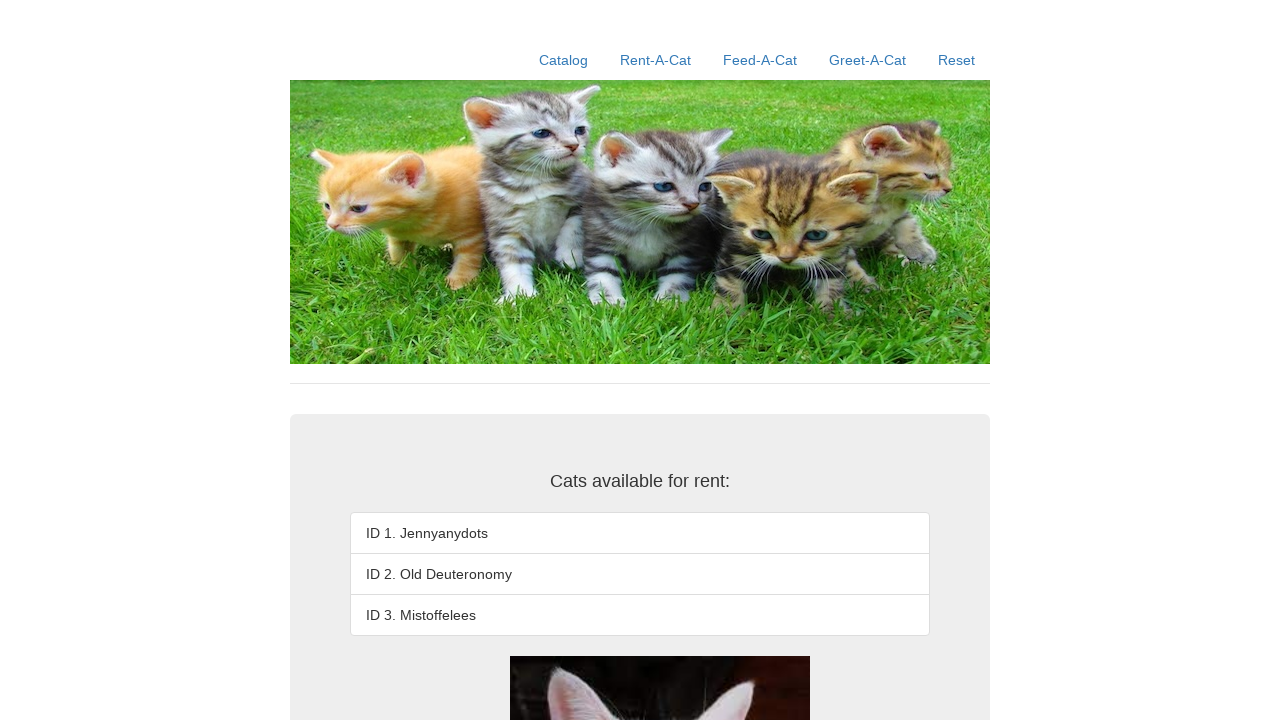

Reset state by clearing all cookies
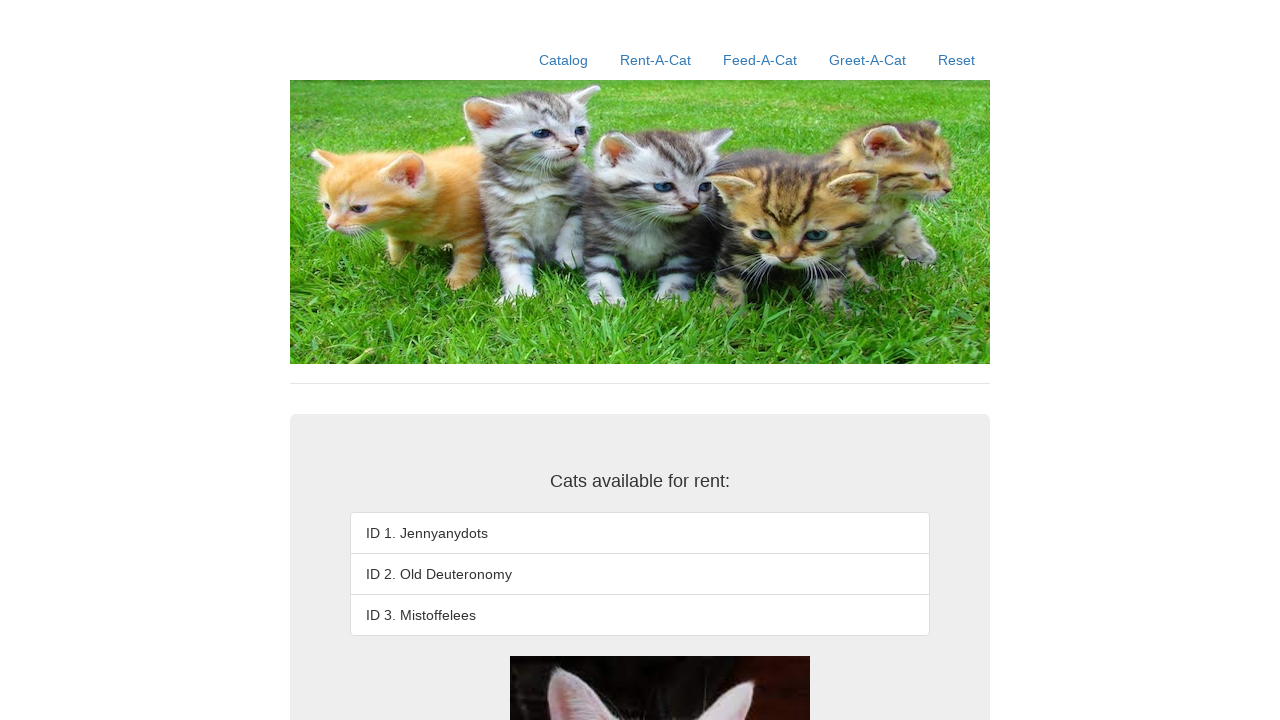

Navigated to Greet-A-Cat page with cat name 'Jennyanydots'
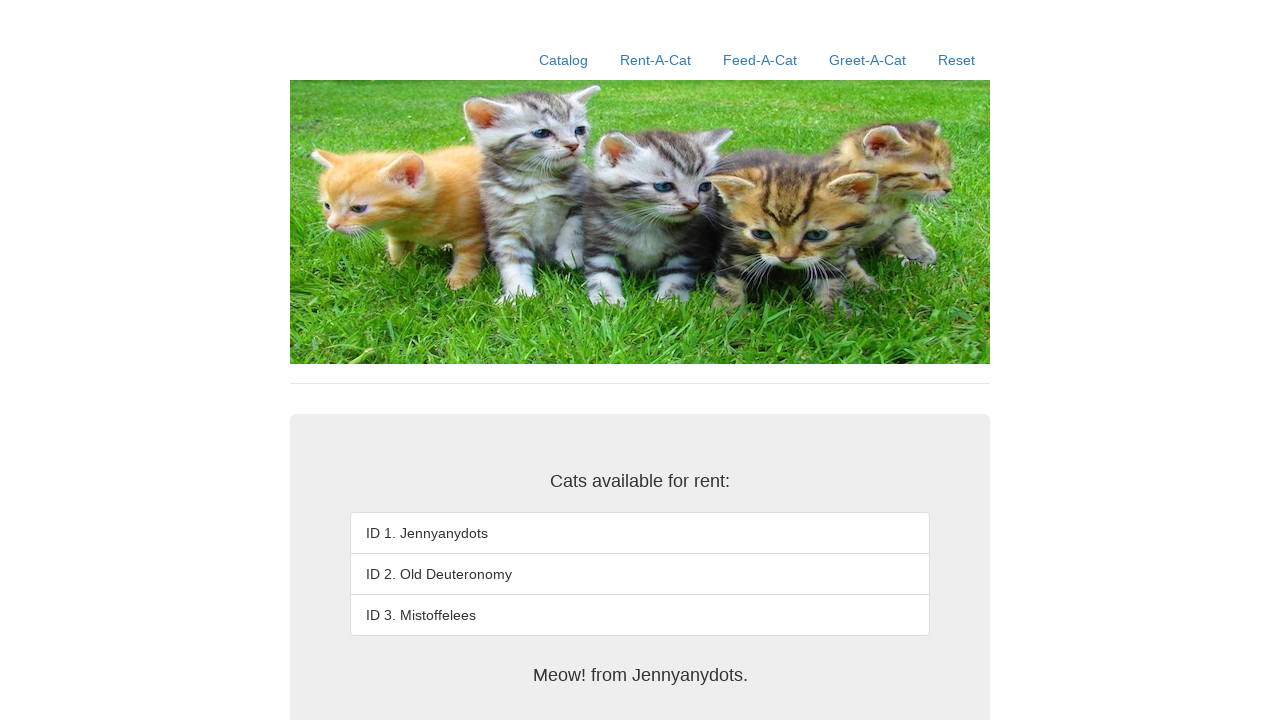

Verified personalized greeting message 'Meow! from Jennyanydots.' is displayed
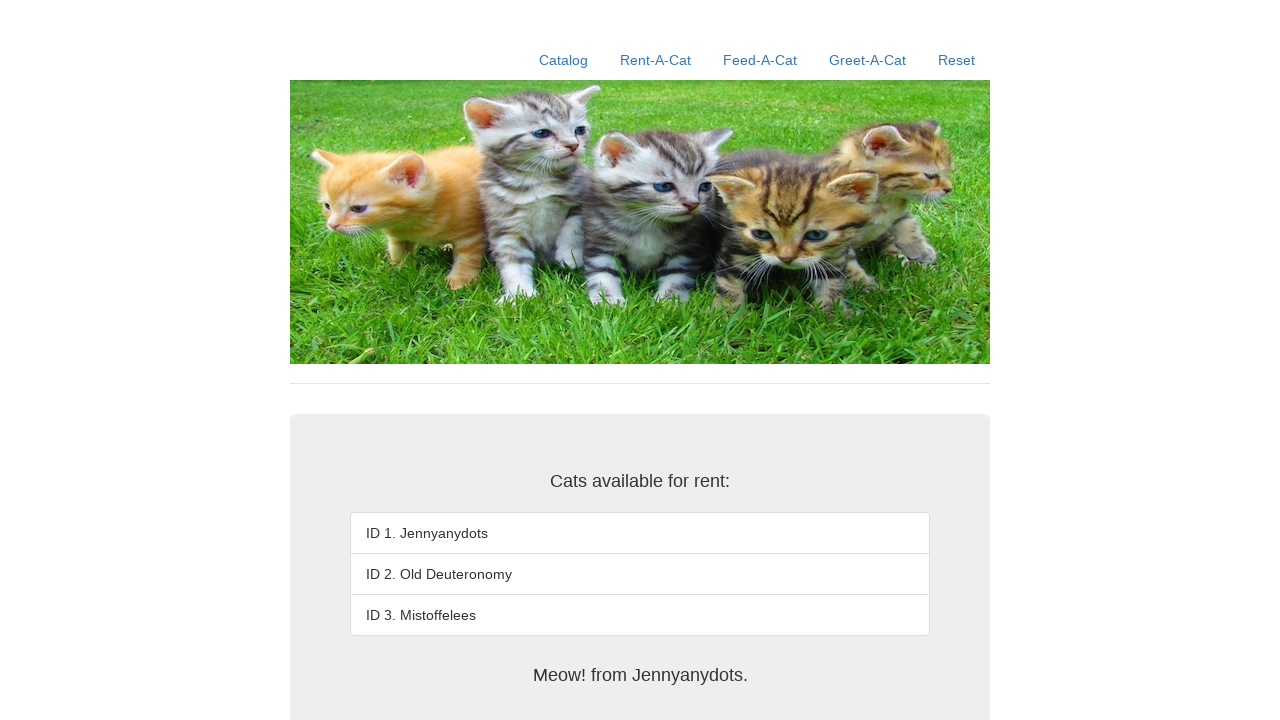

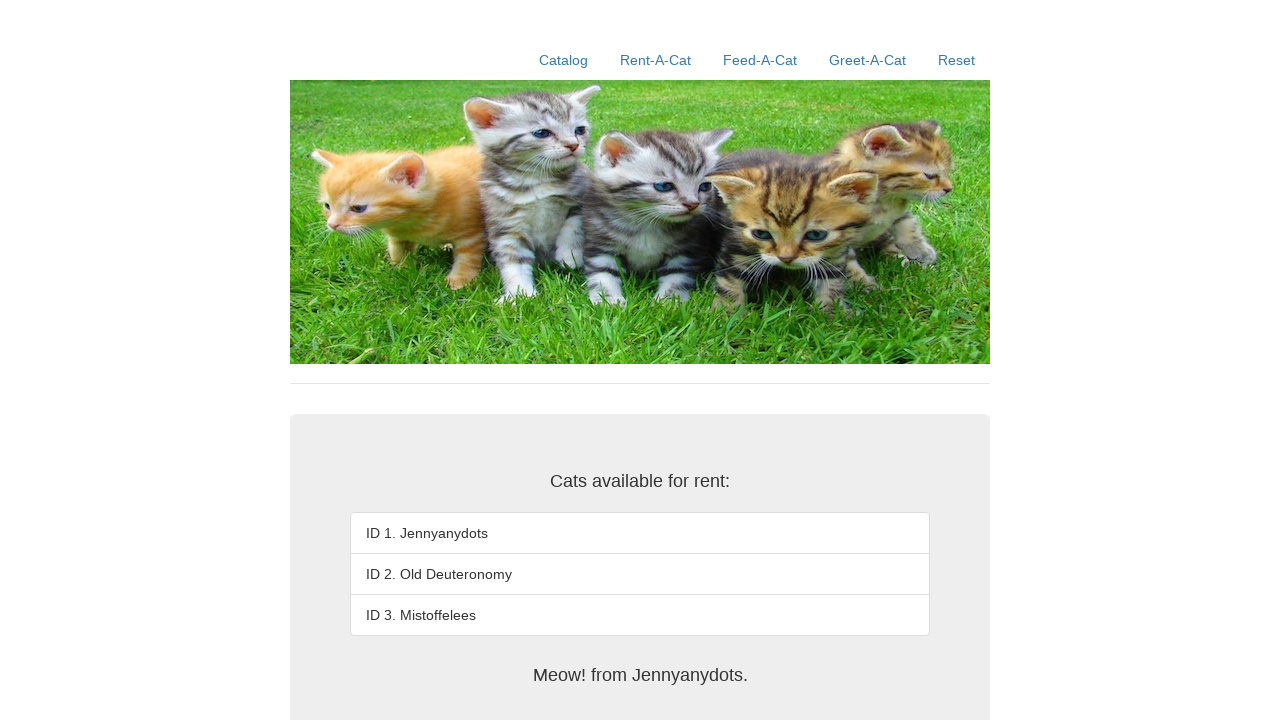